Tests the sortable functionality on jQueryUI by clicking on Sortable link and dragging the first list item to the fourth position

Starting URL: https://jqueryui.com/

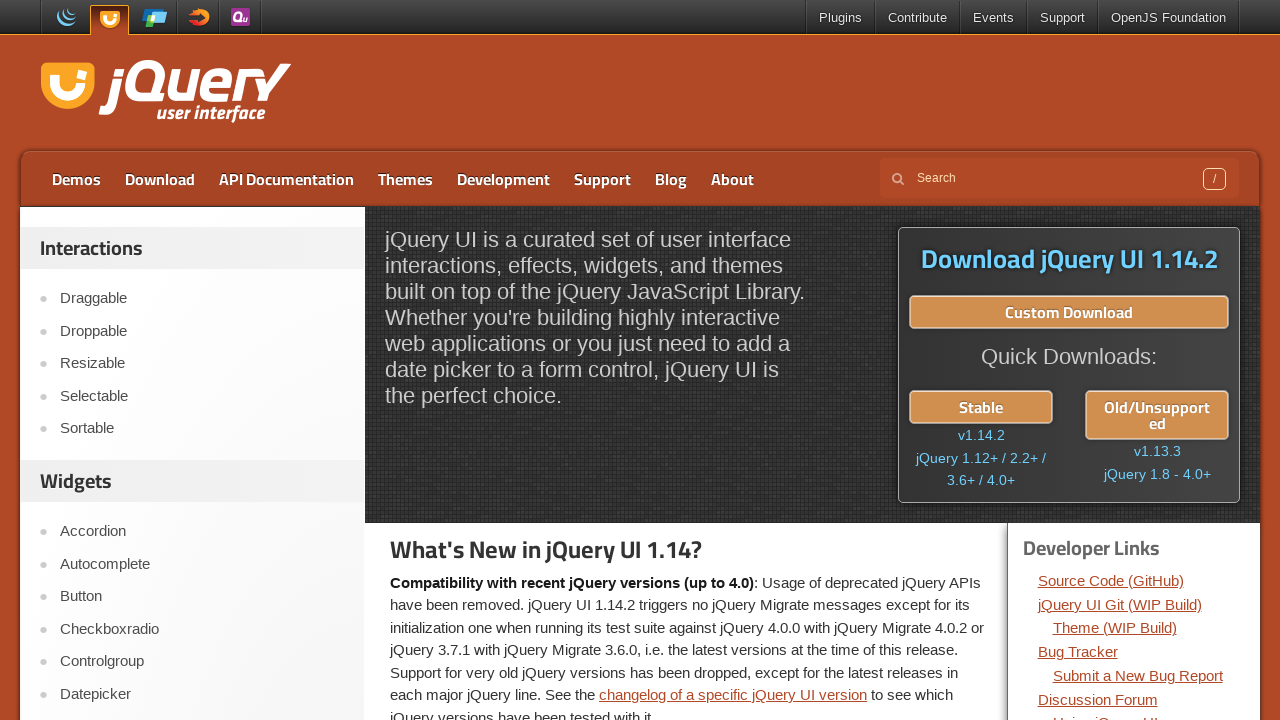

Navigated to jQueryUI homepage
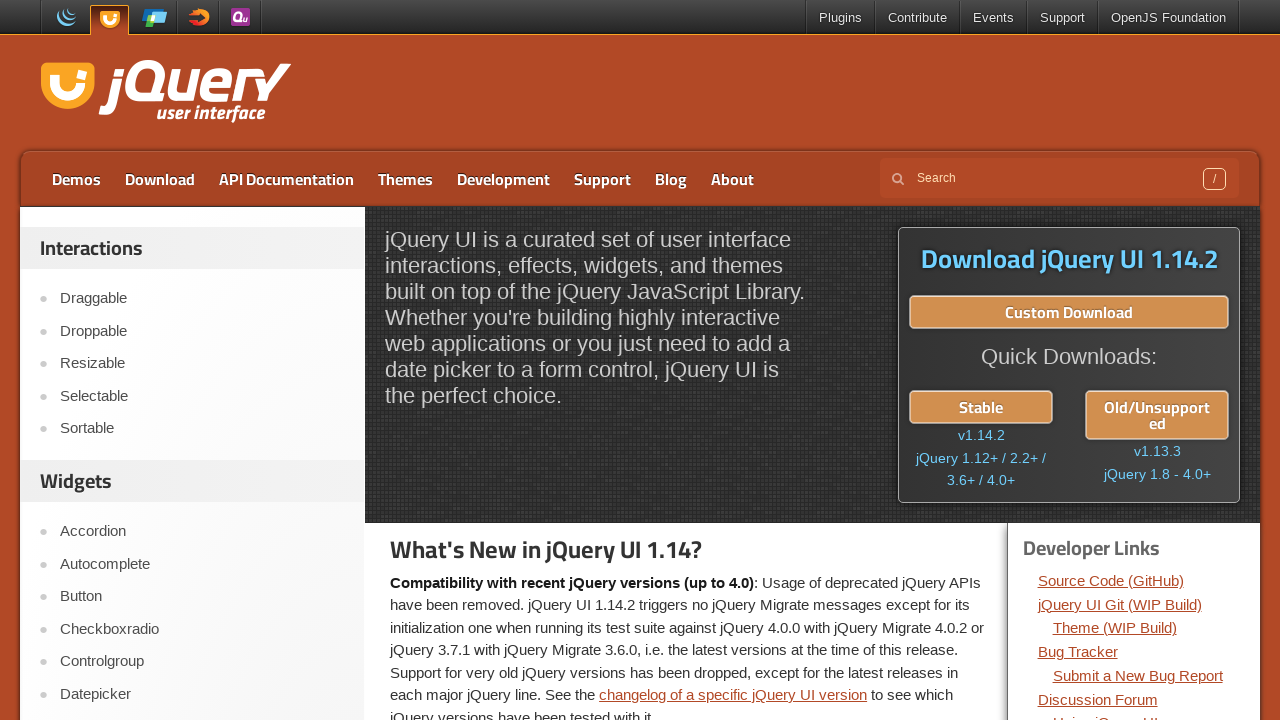

Clicked on Sortable link at (202, 429) on text=Sortable
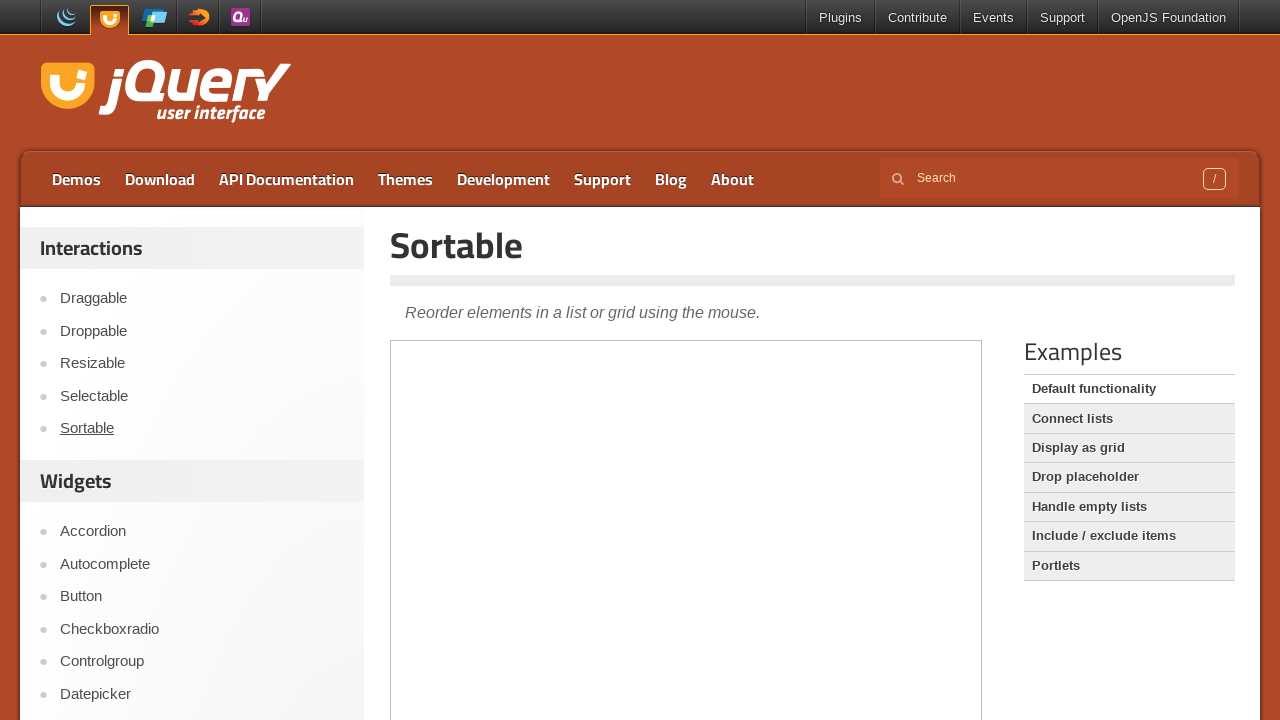

Located demo iframe
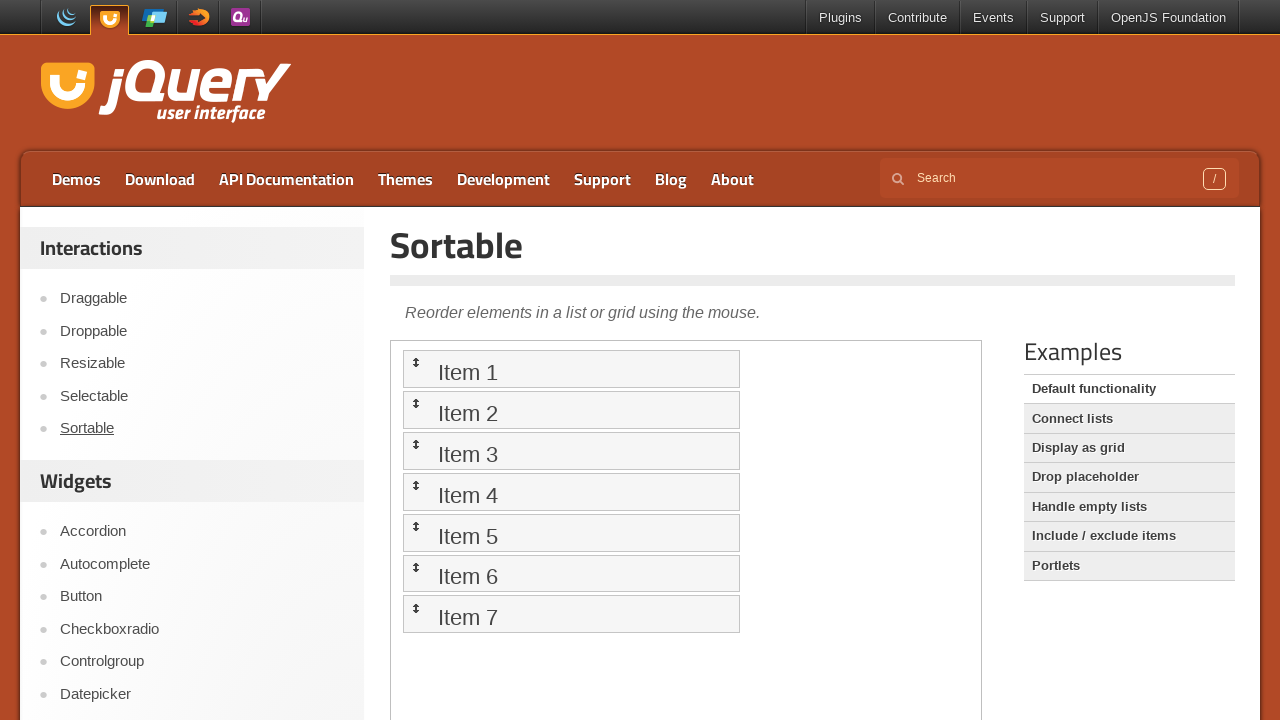

Located first list item
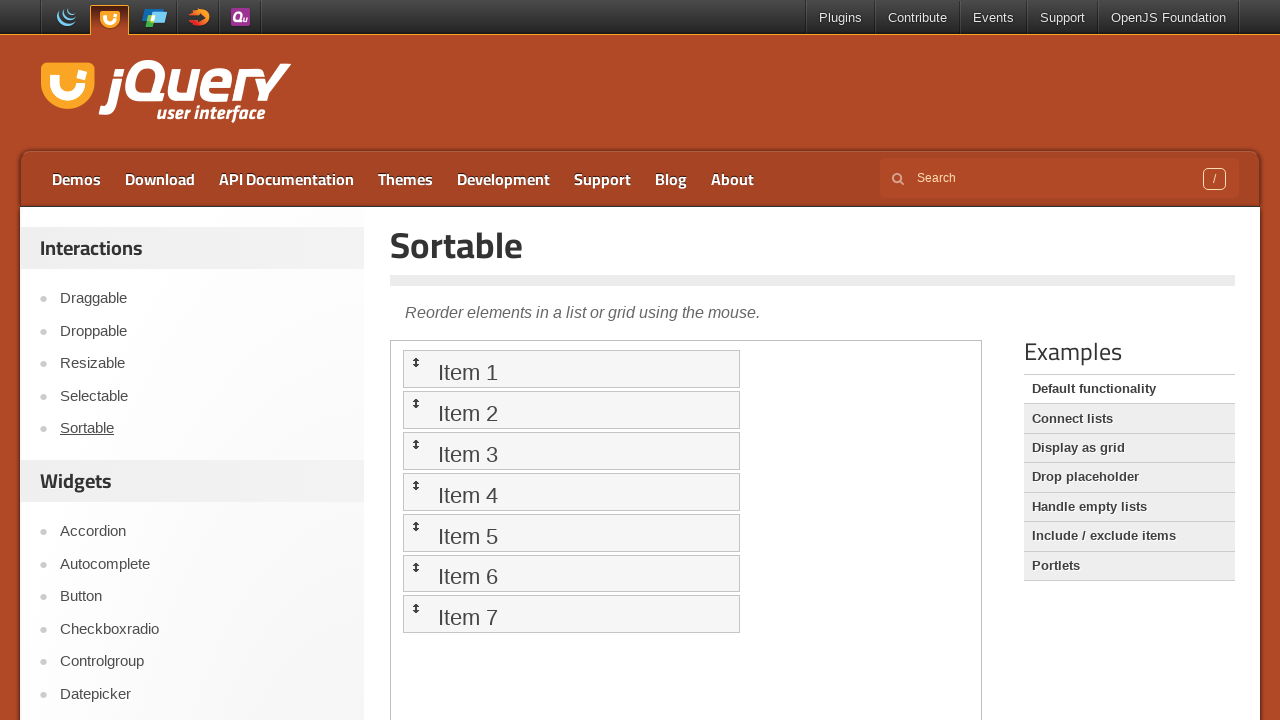

Located fourth list item
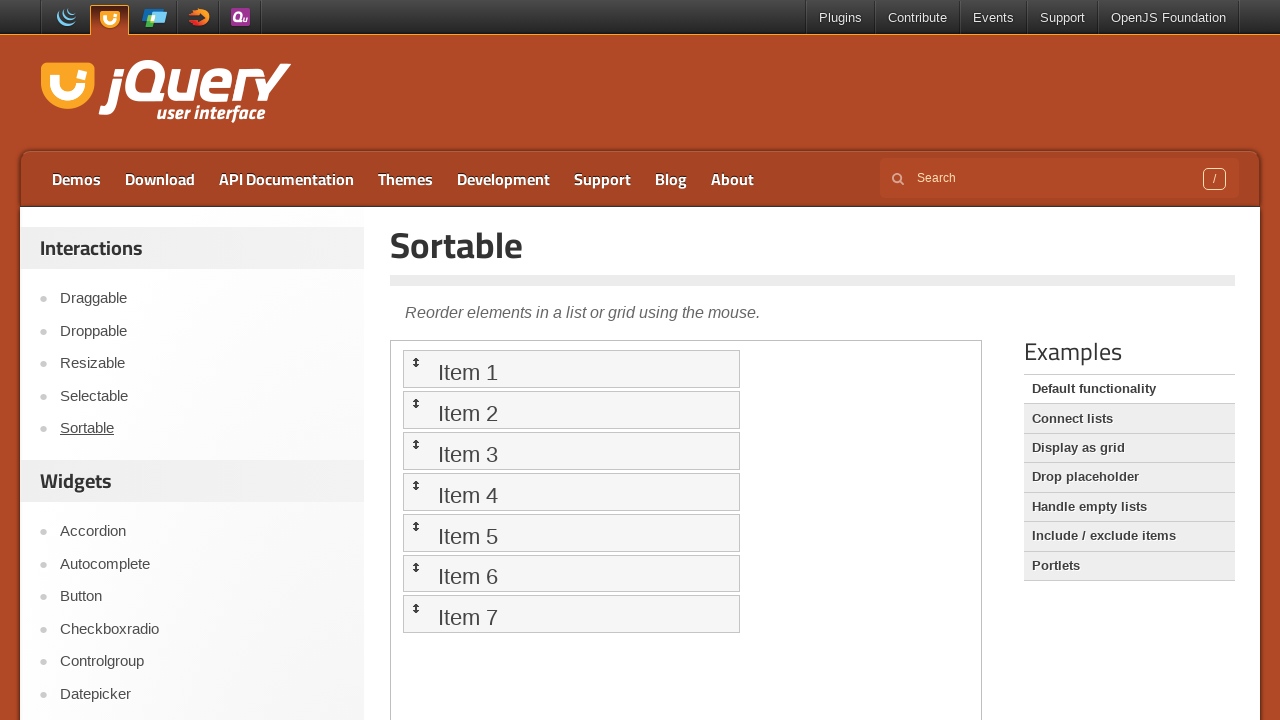

Dragged first list item to fourth position at (571, 492)
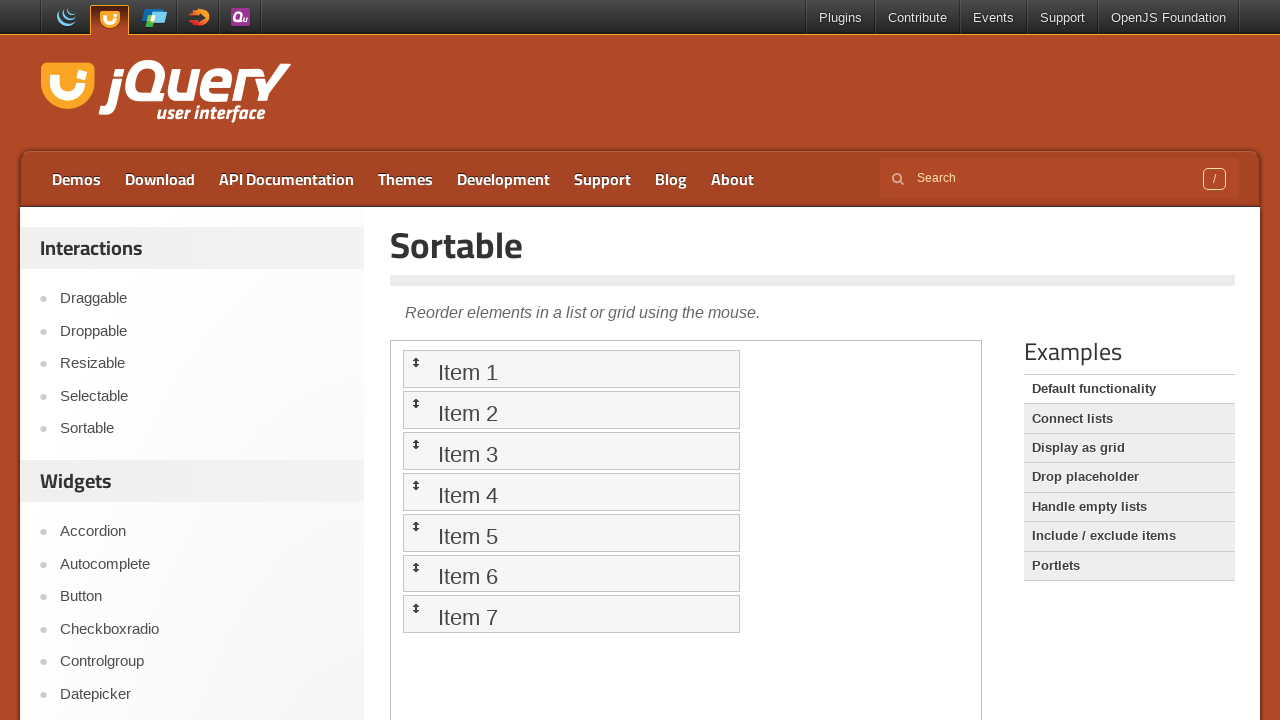

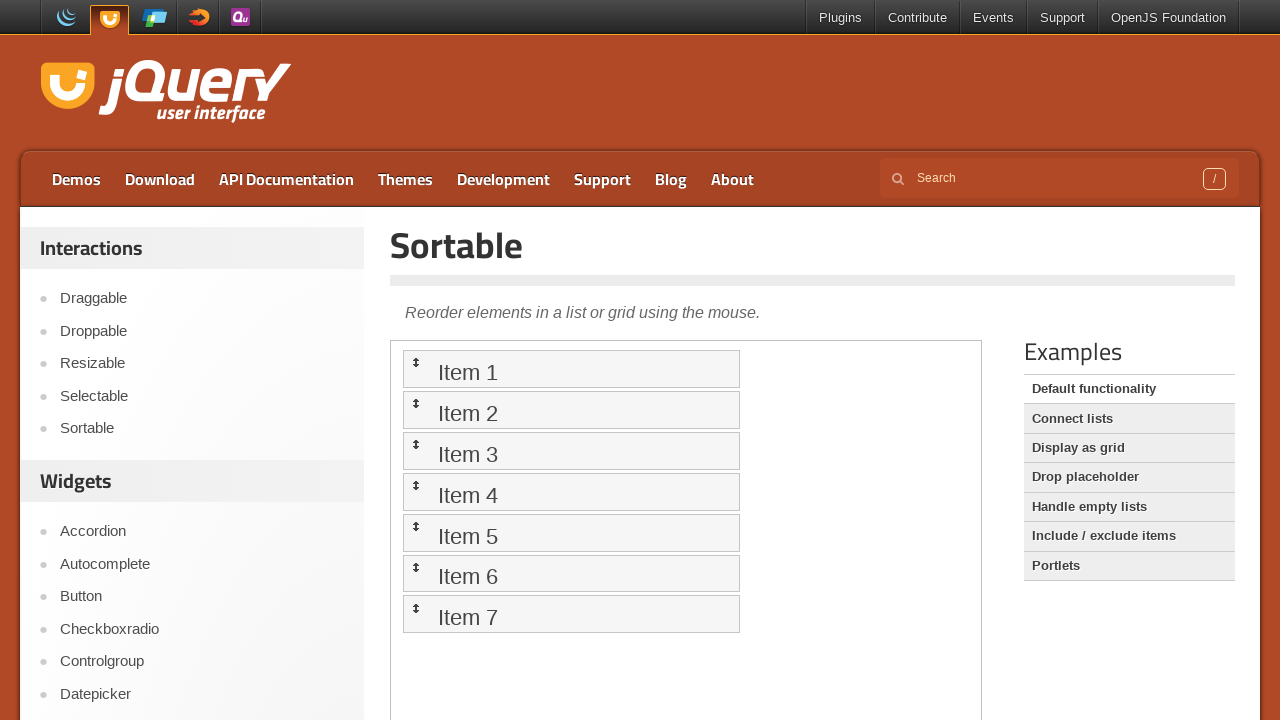